Verifies that the Walgreens logo is displayed on the homepage

Starting URL: https://www.walgreens.com/

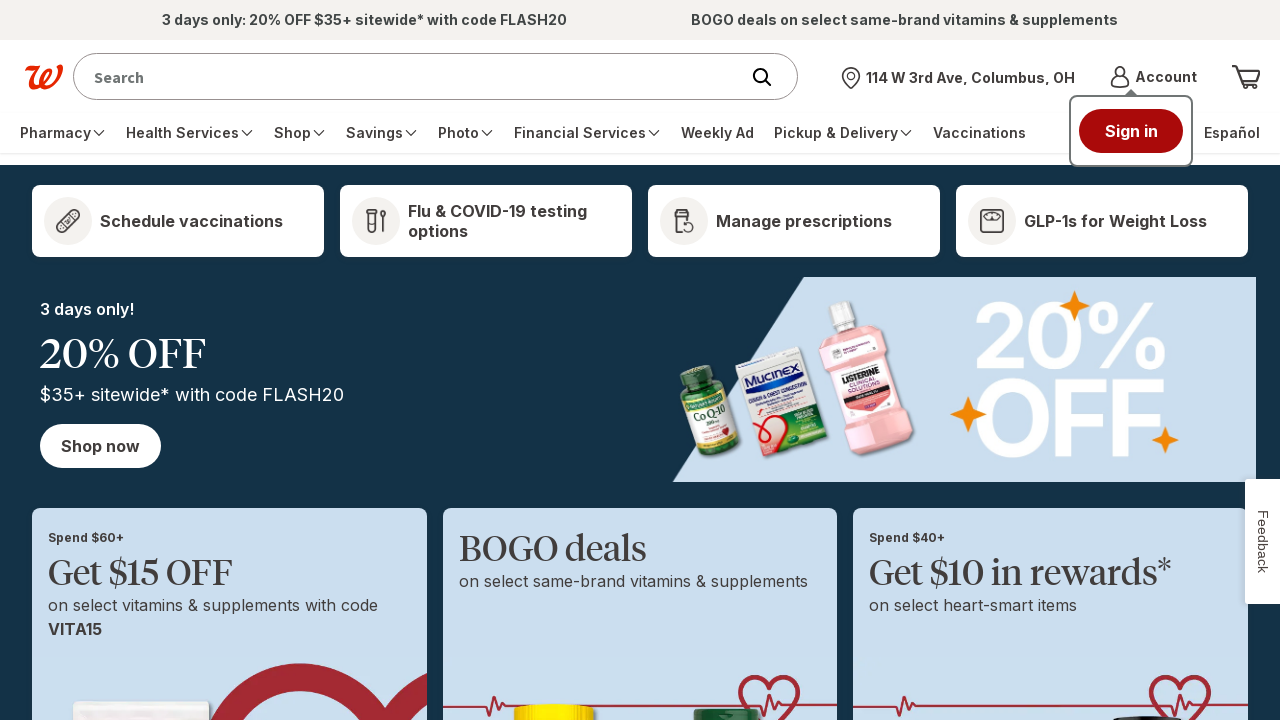

Navigated to Walgreens homepage
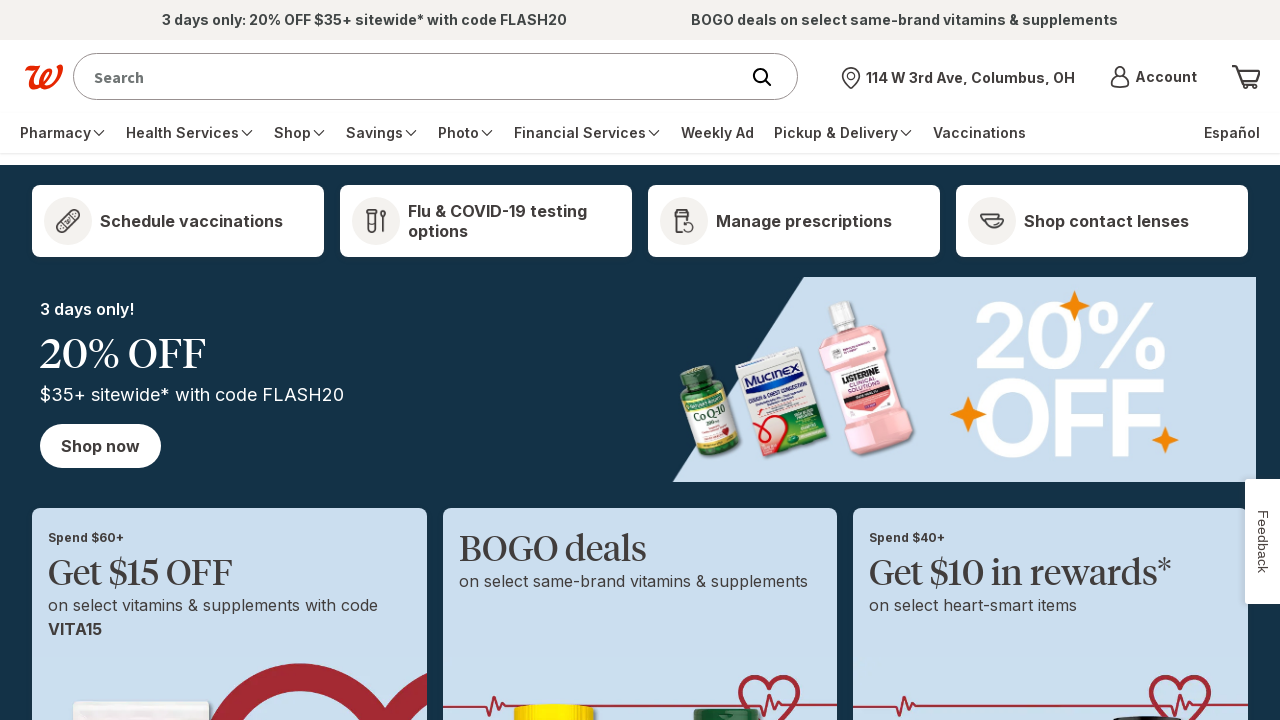

Walgreens logo element is present on the page
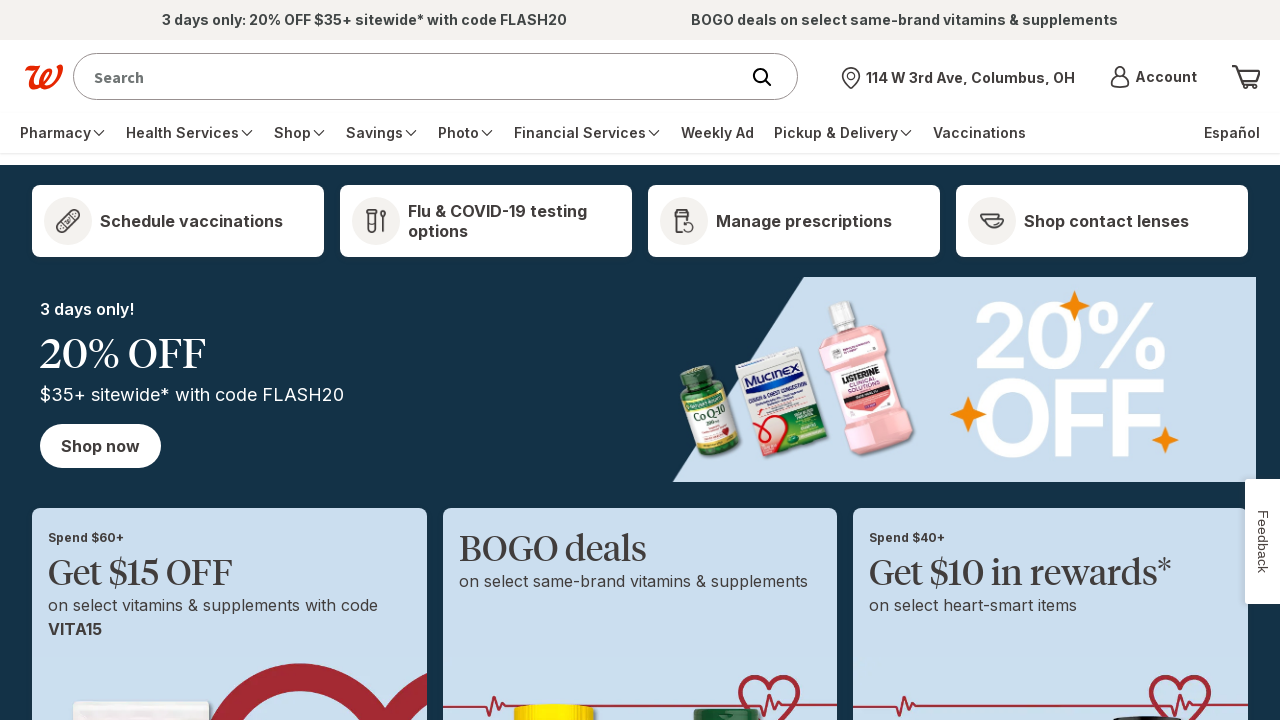

Verified that the Walgreens logo is visible
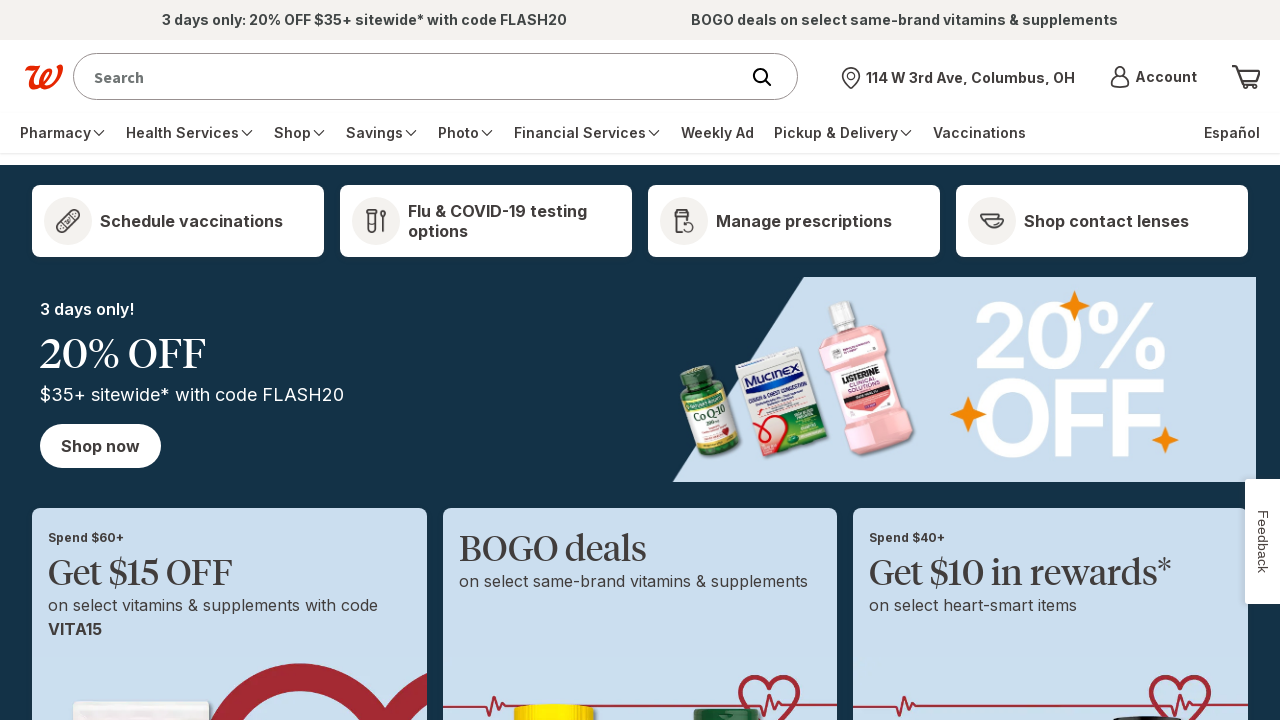

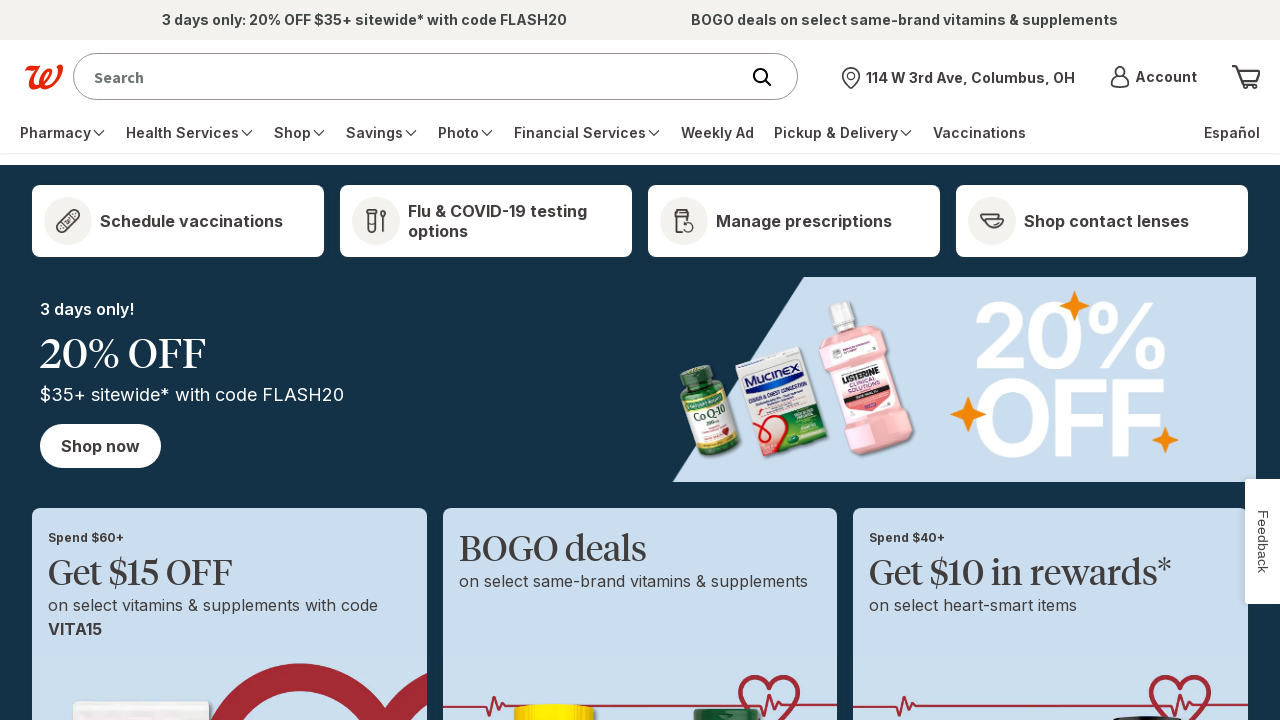